Tests a data types form by filling in all fields (first name, last name, address, email, phone, zip code, city, country, job position, company) and submitting the form.

Starting URL: https://bonigarcia.dev/selenium-webdriver-java/data-types.html

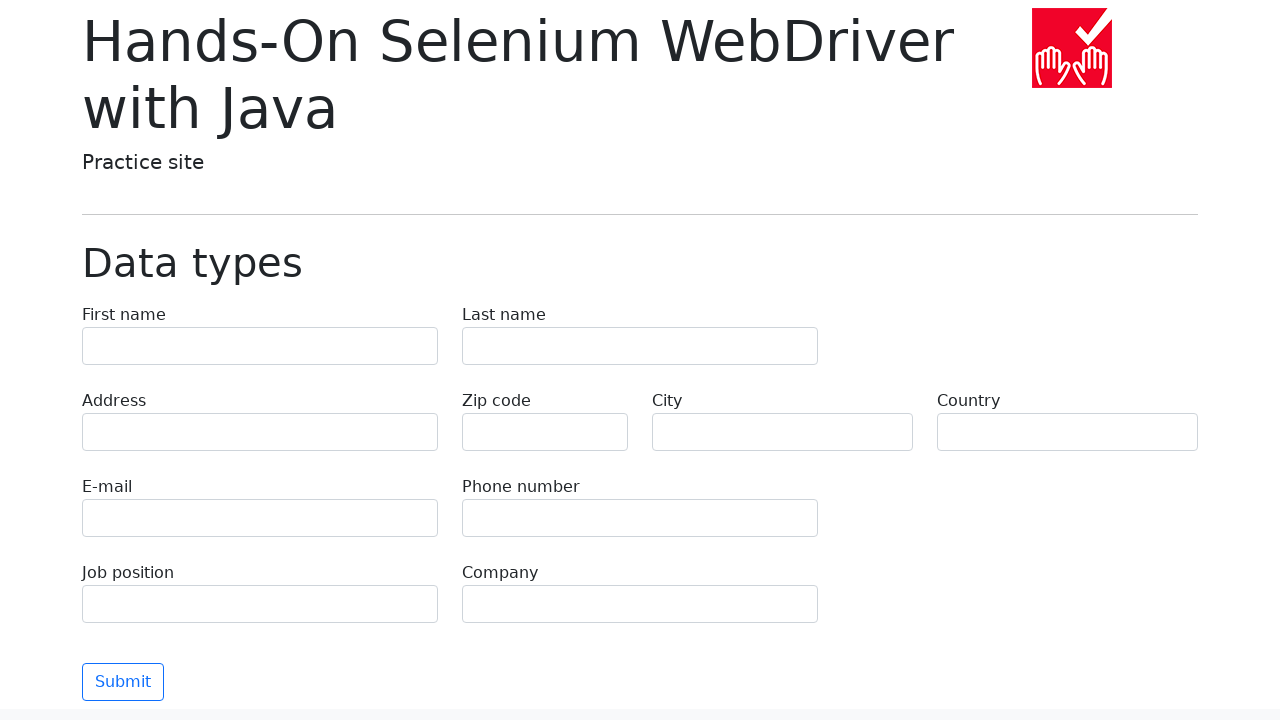

Filled first name field with 'Michael' on [name='first-name']
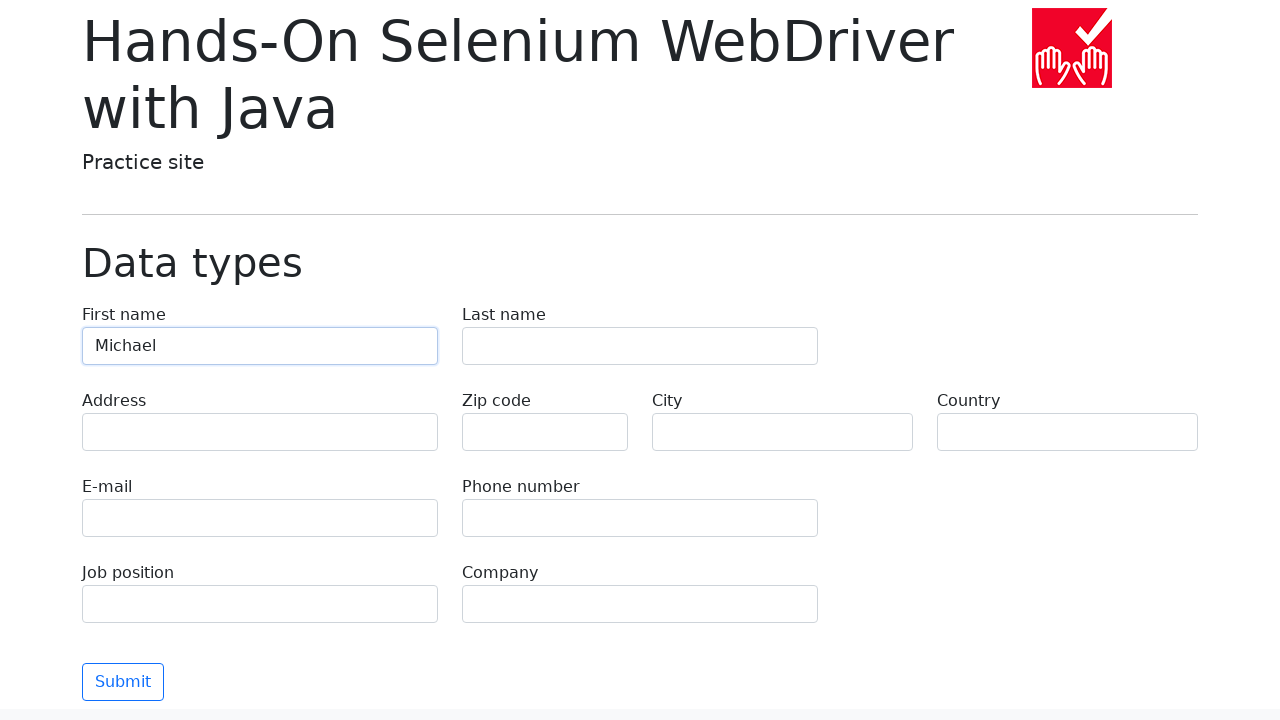

Filled last name field with 'Johnson' on [name='last-name']
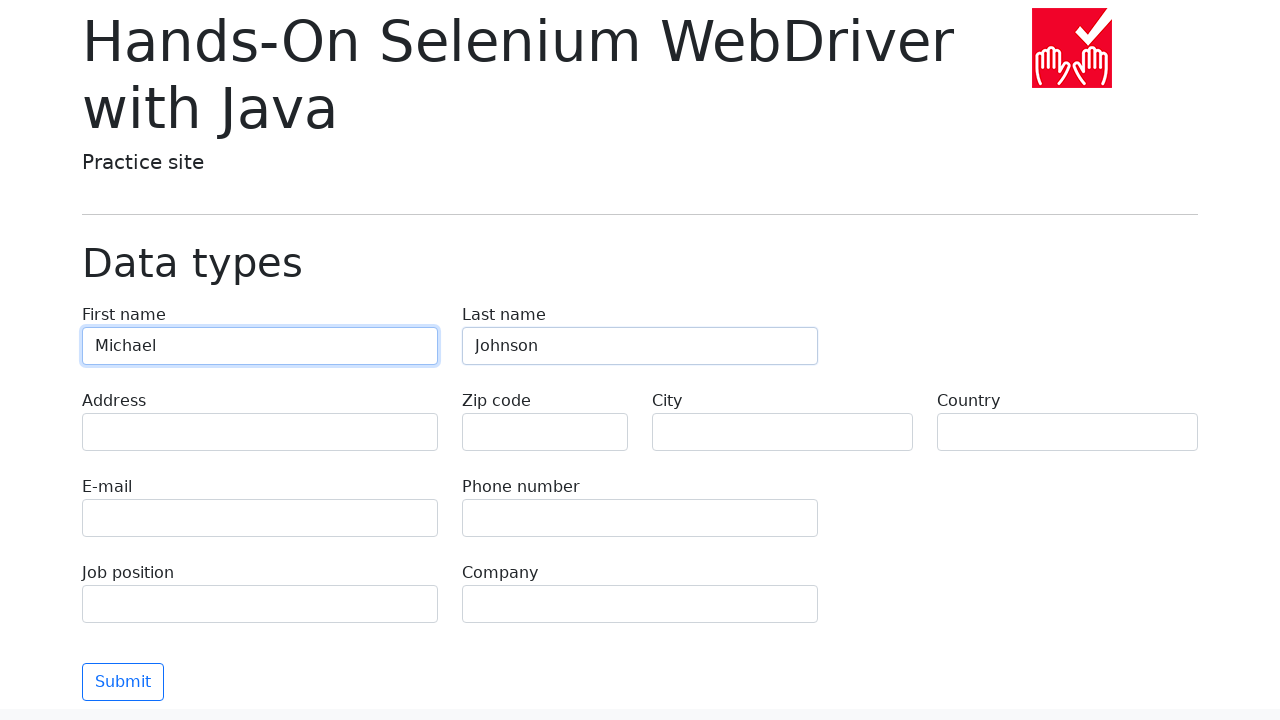

Filled address field with '742 Evergreen Terrace' on [name='address']
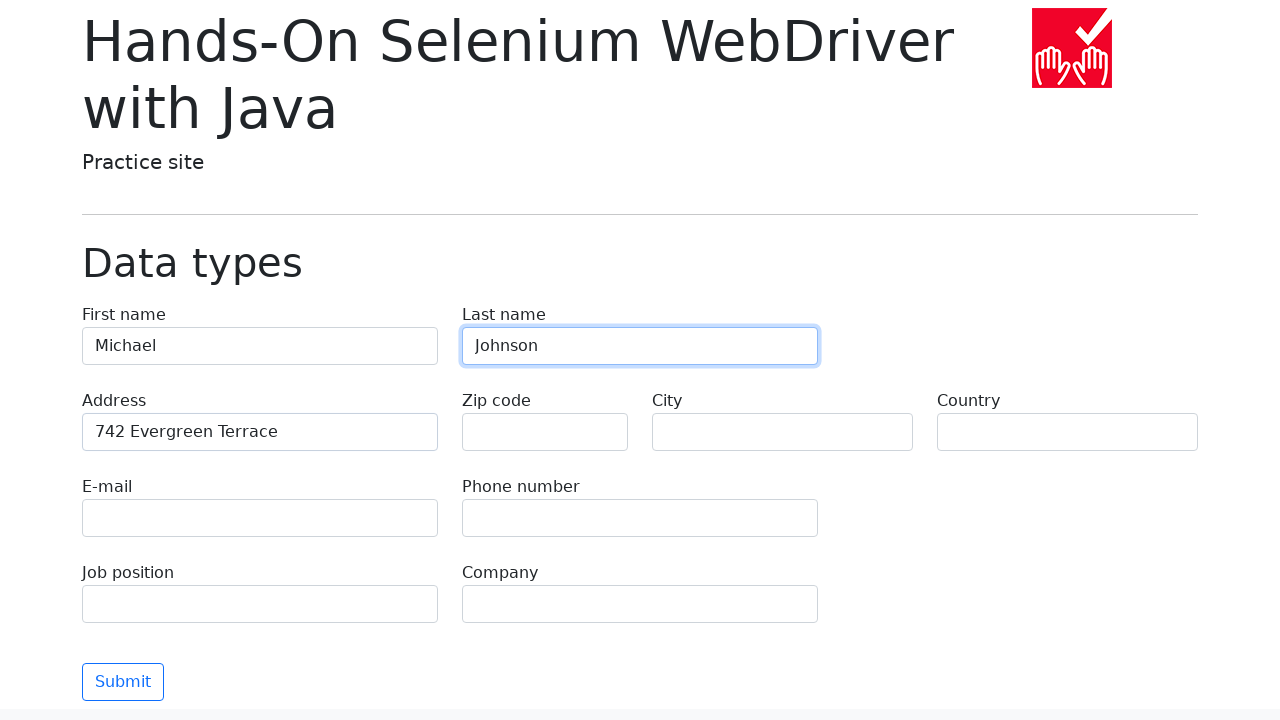

Filled email field with 'michael.johnson@example.com' on [name='e-mail']
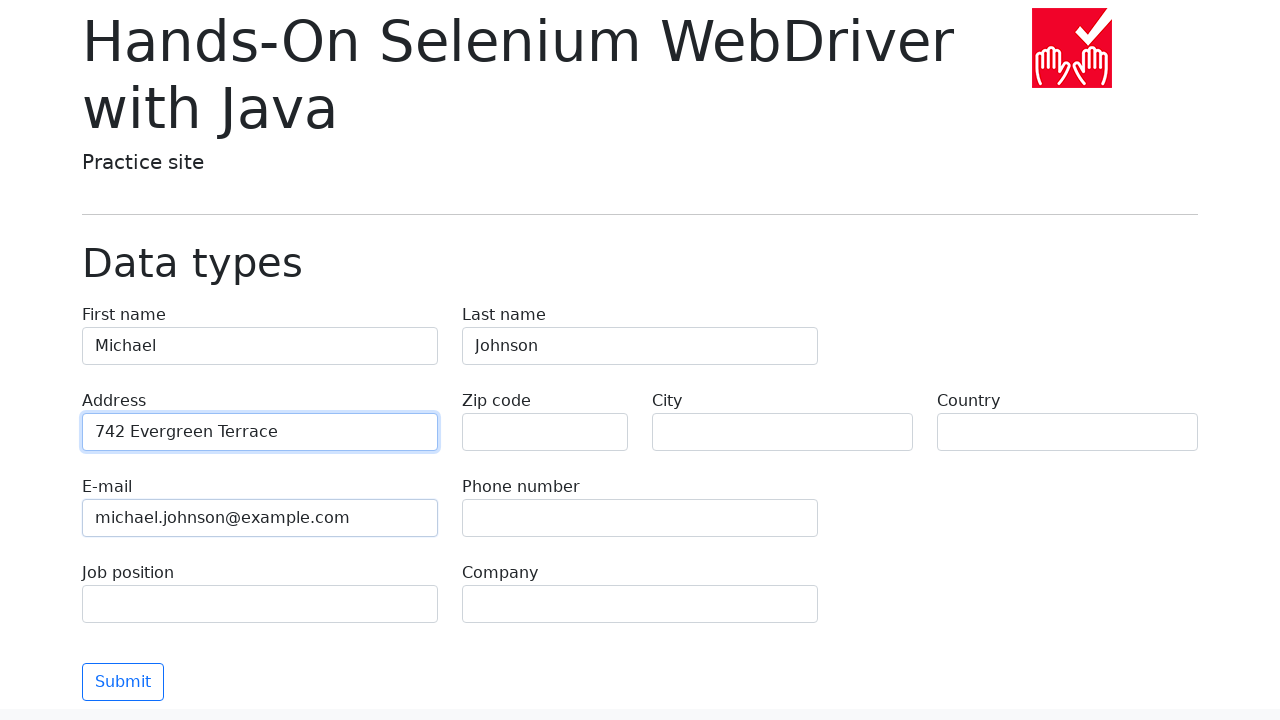

Filled phone field with '+1-555-867-5309' on [name='phone']
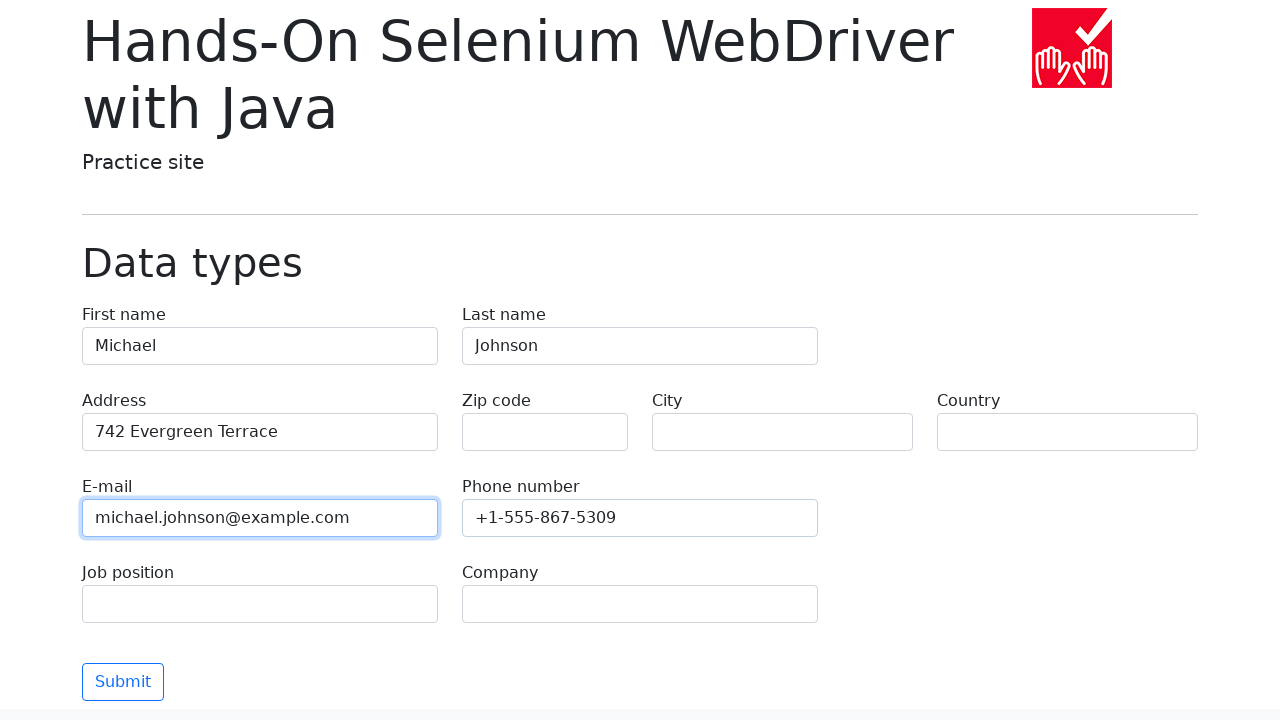

Filled zip code field with '90210' on [name='zip-code']
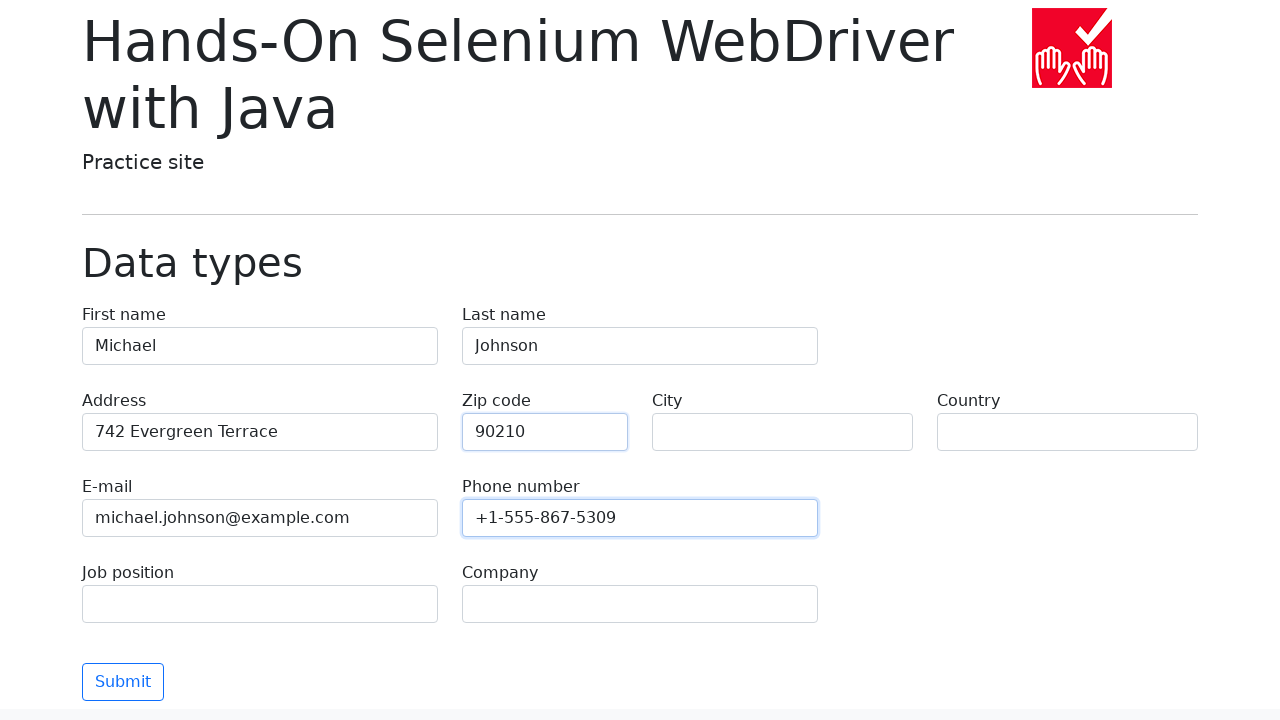

Filled city field with 'Los Angeles' on [name='city']
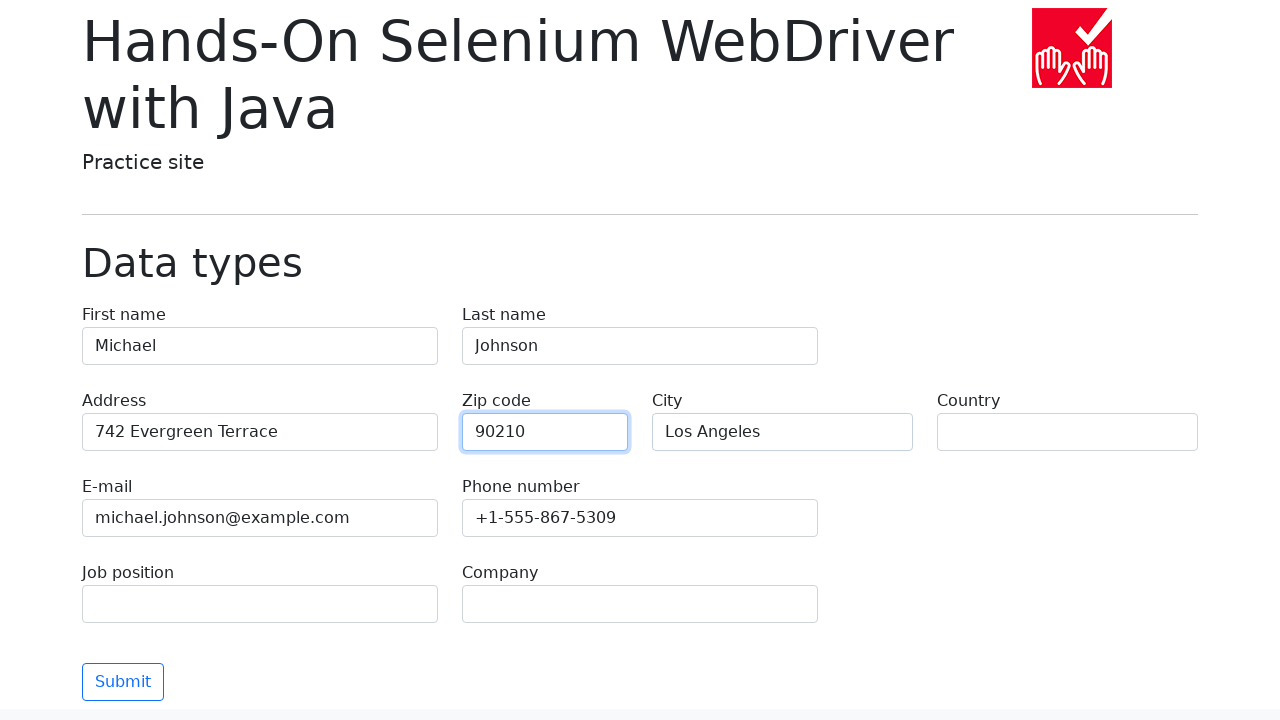

Filled country field with 'United States' on [name='country']
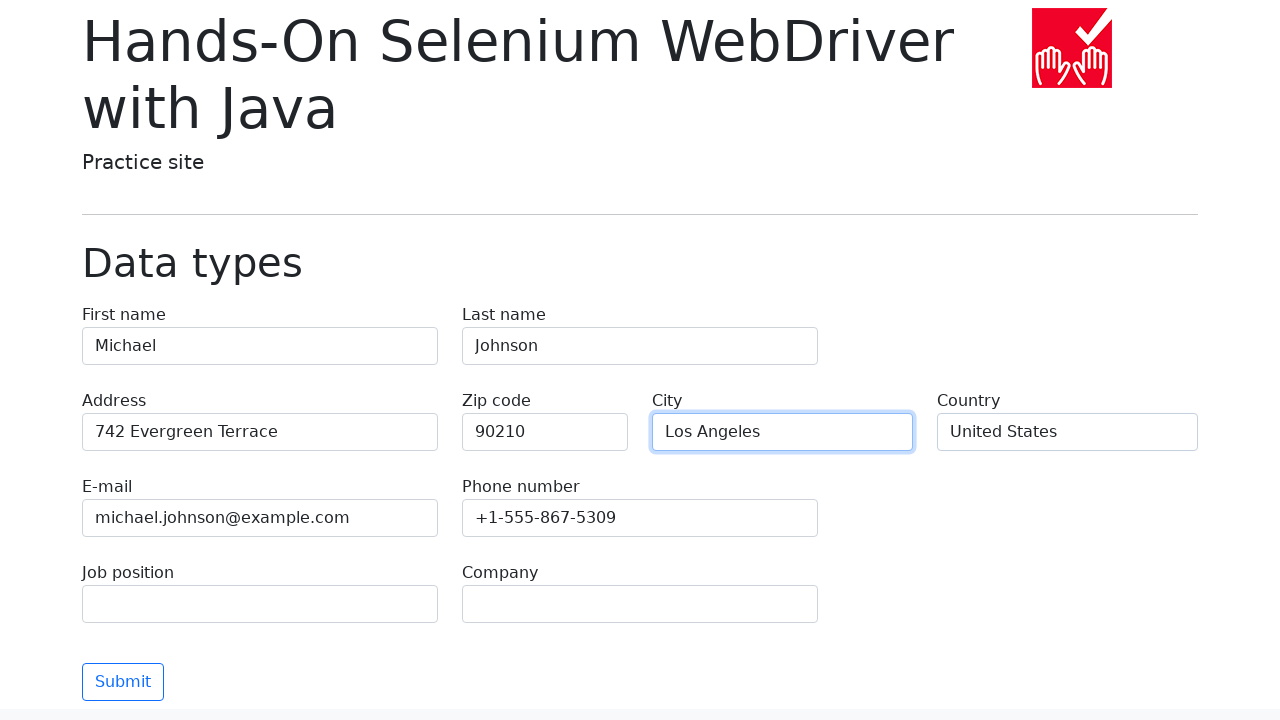

Filled job position field with 'Software Engineer' on [name='job-position']
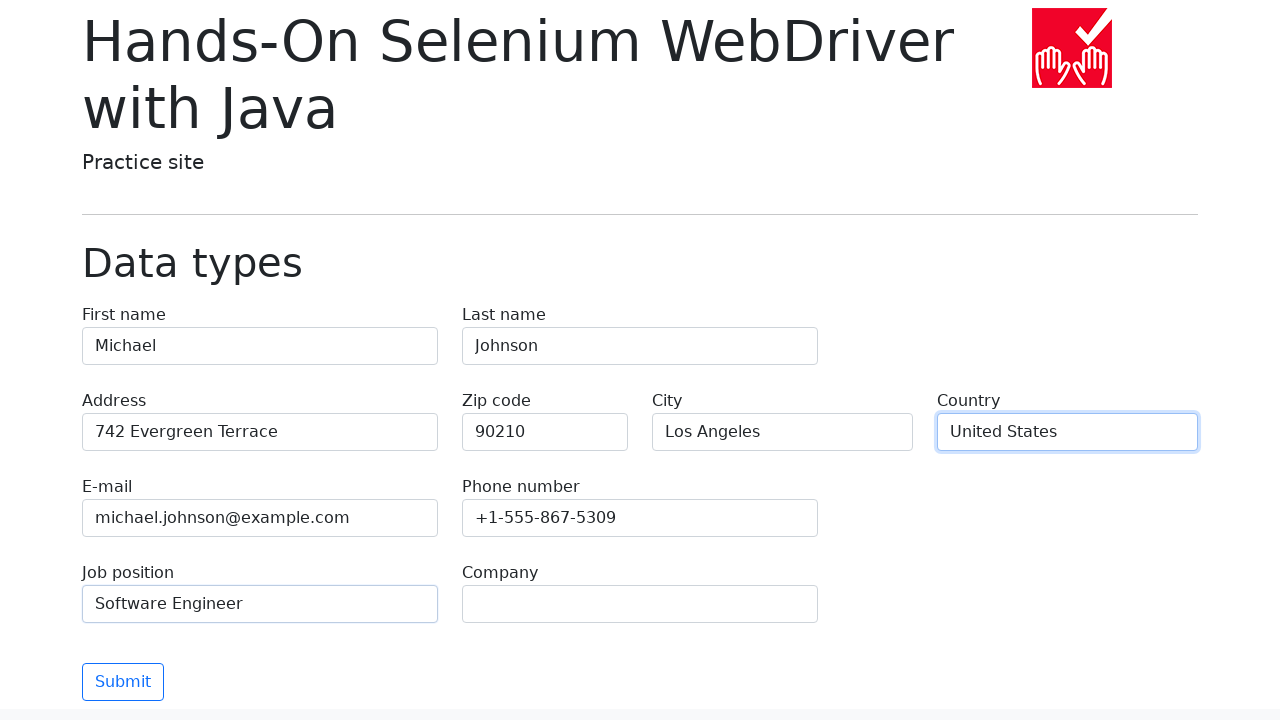

Filled company field with 'Tech Solutions Inc.' on [name='company']
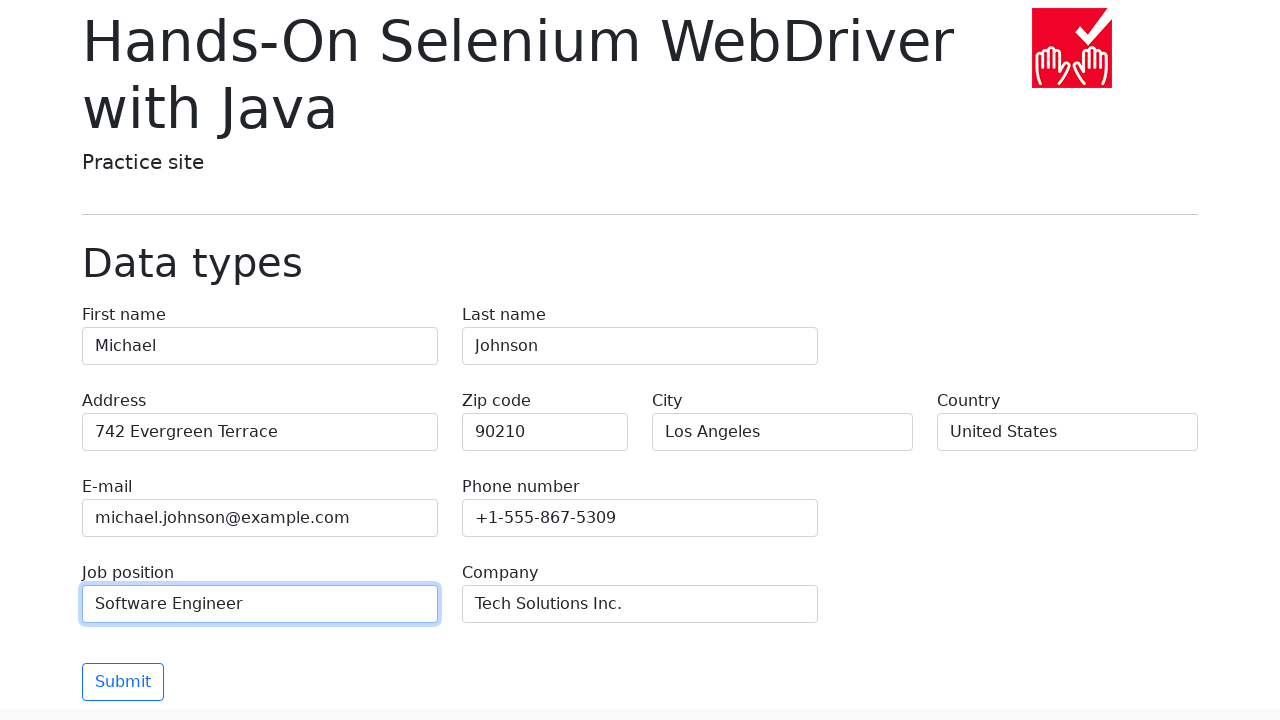

Clicked submit button to submit the form at (123, 682) on .btn-outline-primary
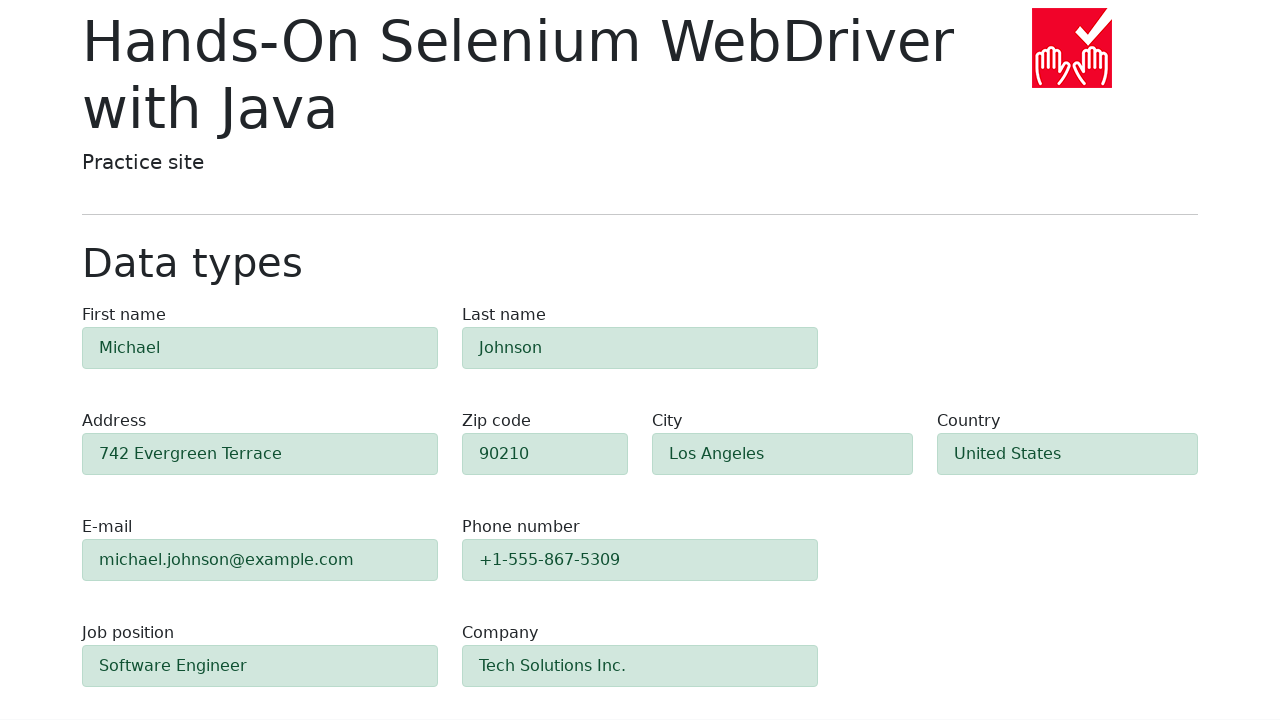

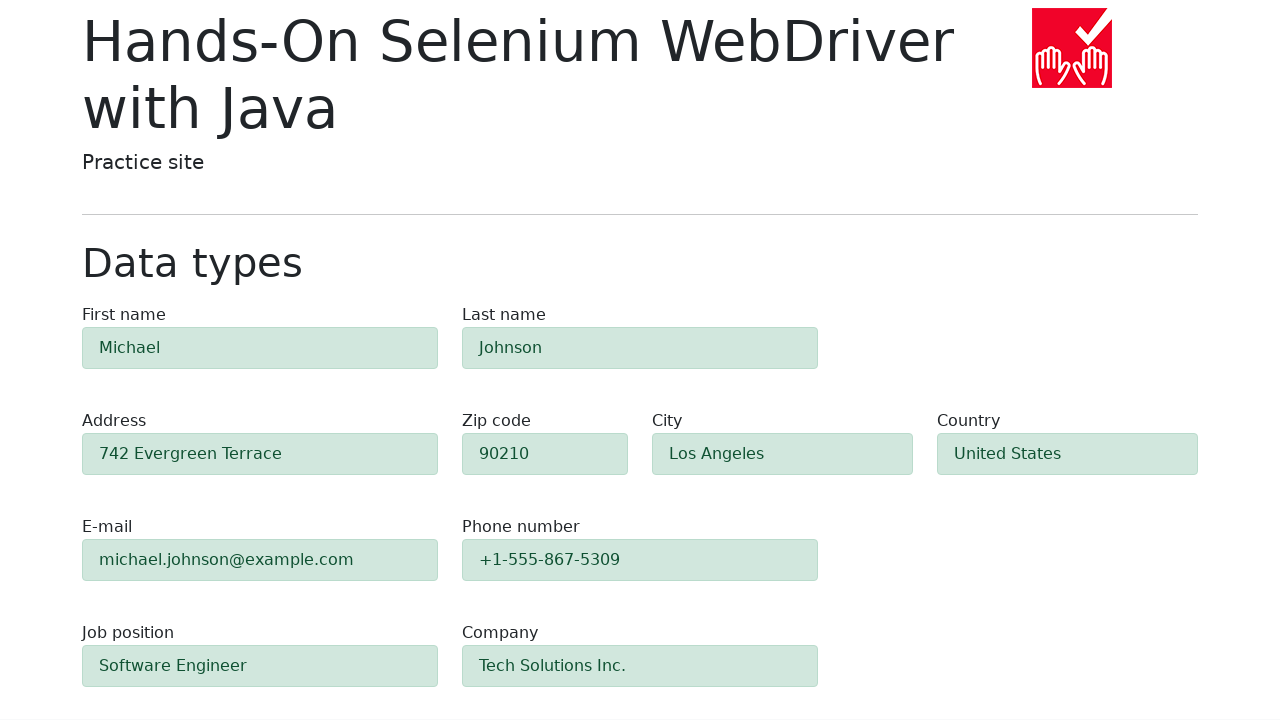